Tests browser back button navigation between filter views

Starting URL: https://demo.playwright.dev/todomvc

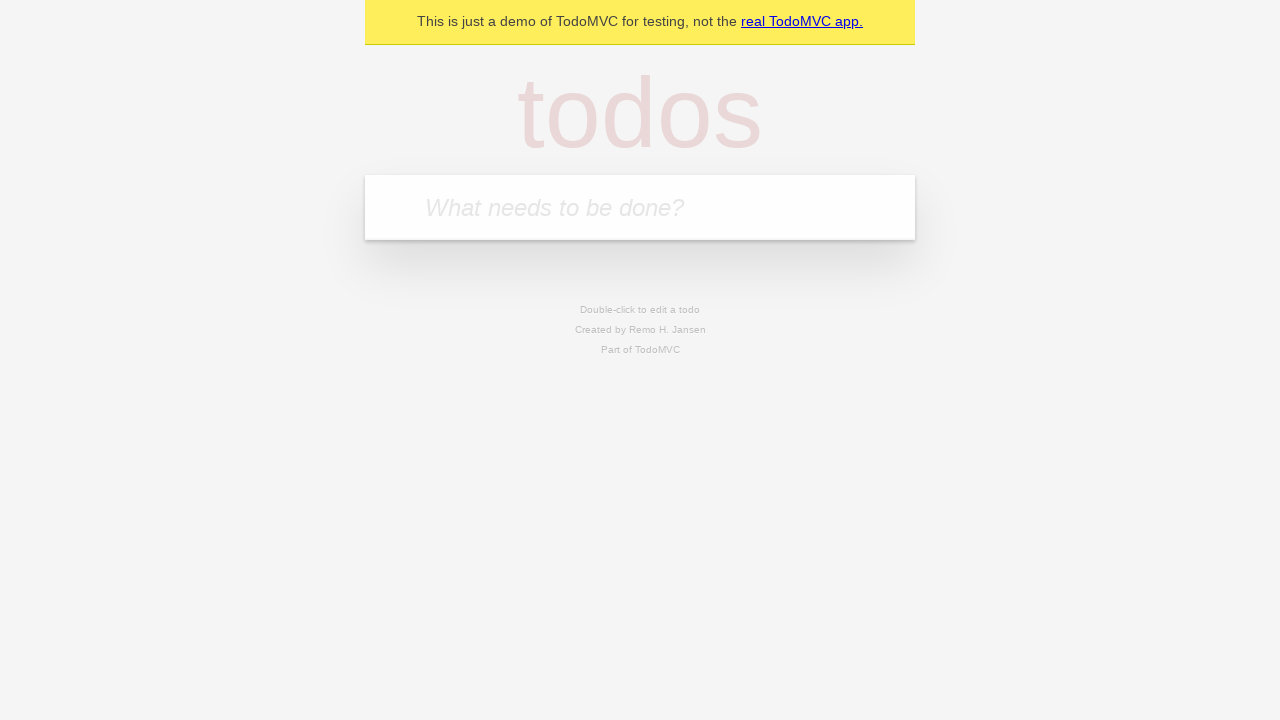

Filled todo input with 'buy some cheese' on internal:attr=[placeholder="What needs to be done?"i]
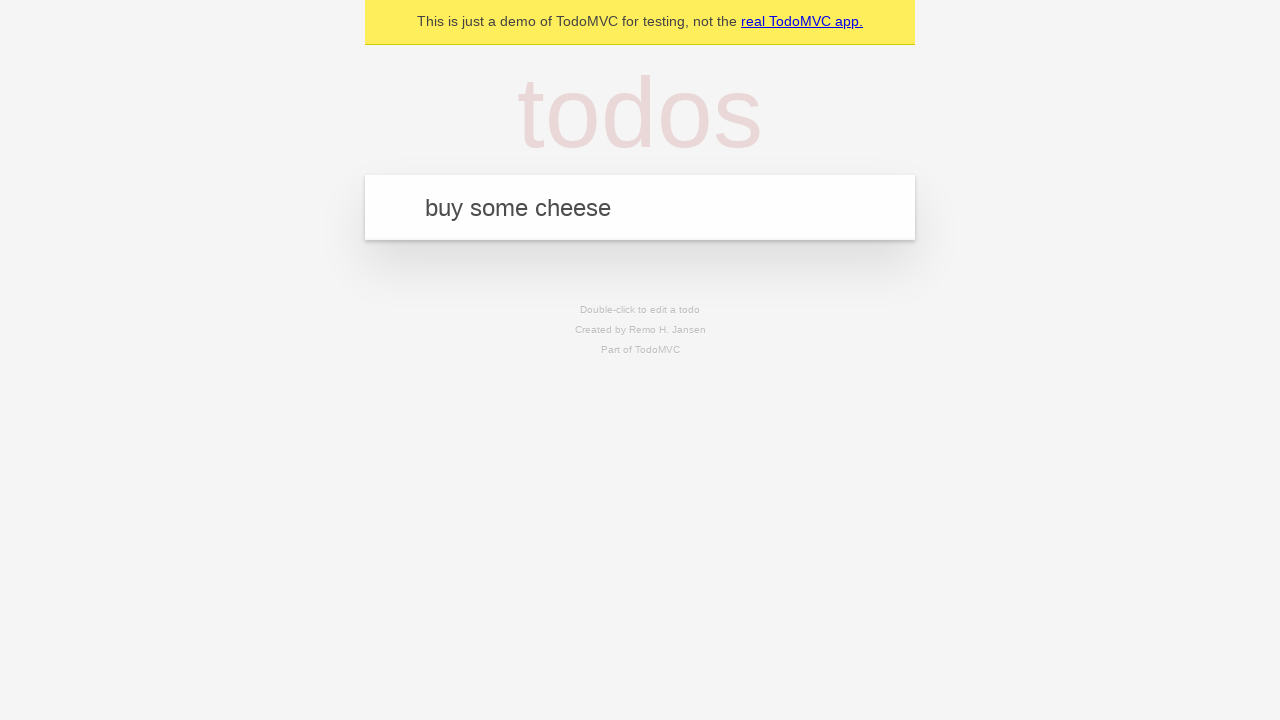

Pressed Enter to create first todo on internal:attr=[placeholder="What needs to be done?"i]
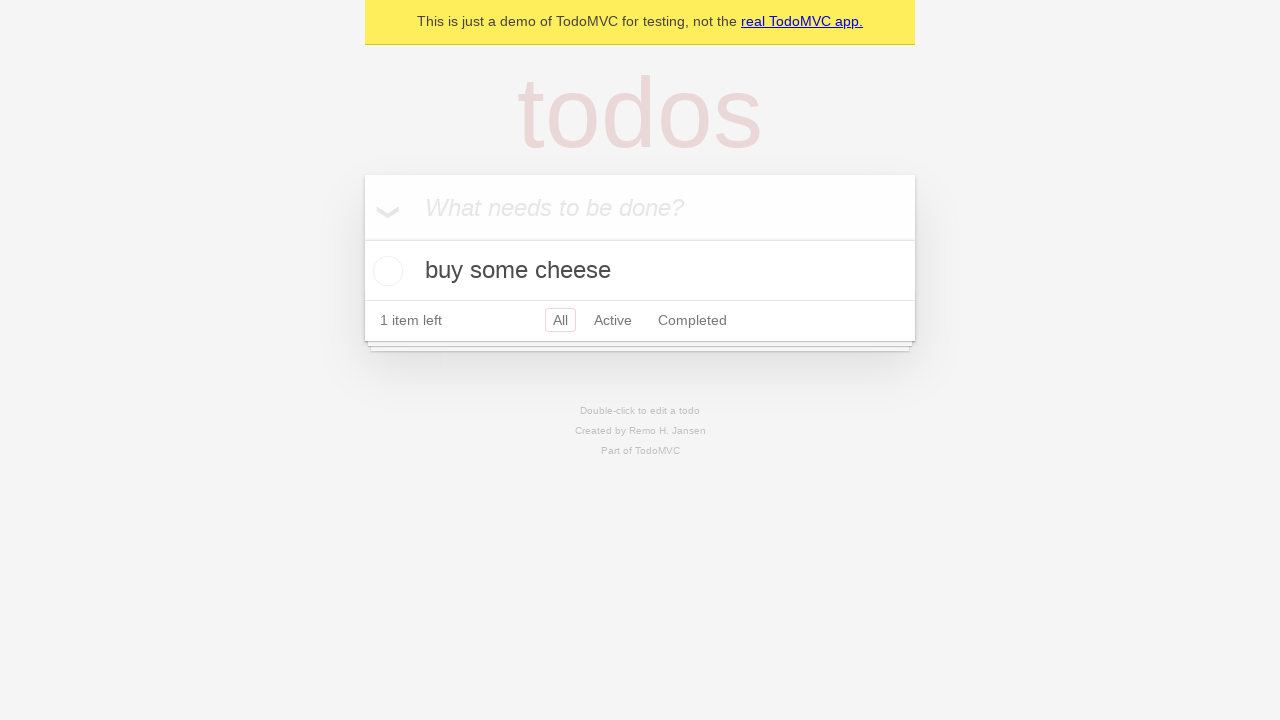

Filled todo input with 'feed the cat' on internal:attr=[placeholder="What needs to be done?"i]
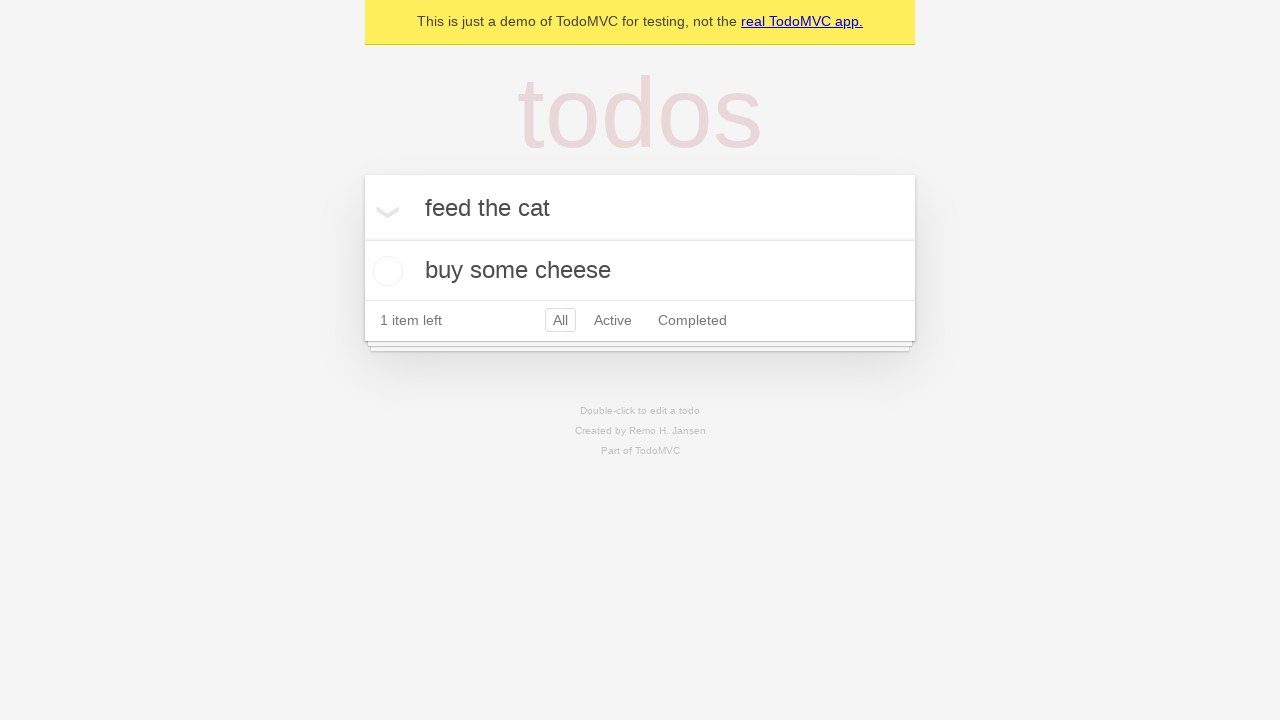

Pressed Enter to create second todo on internal:attr=[placeholder="What needs to be done?"i]
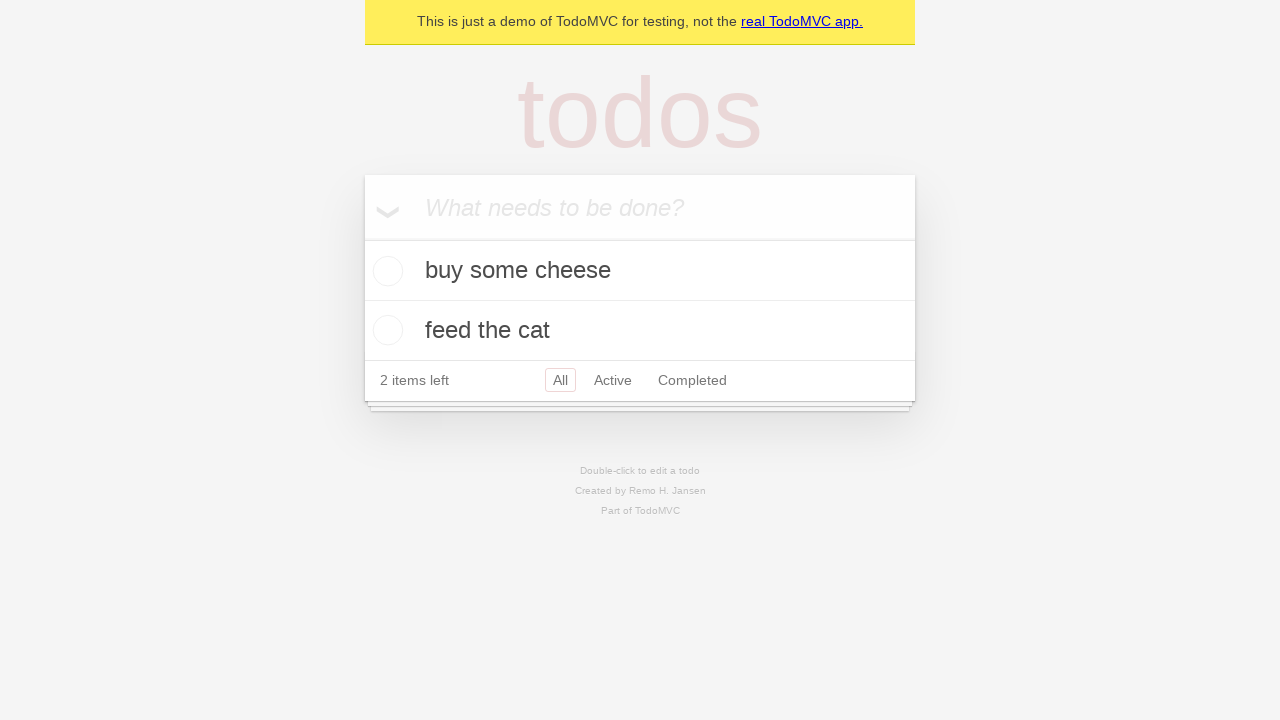

Filled todo input with 'book a doctors appointment' on internal:attr=[placeholder="What needs to be done?"i]
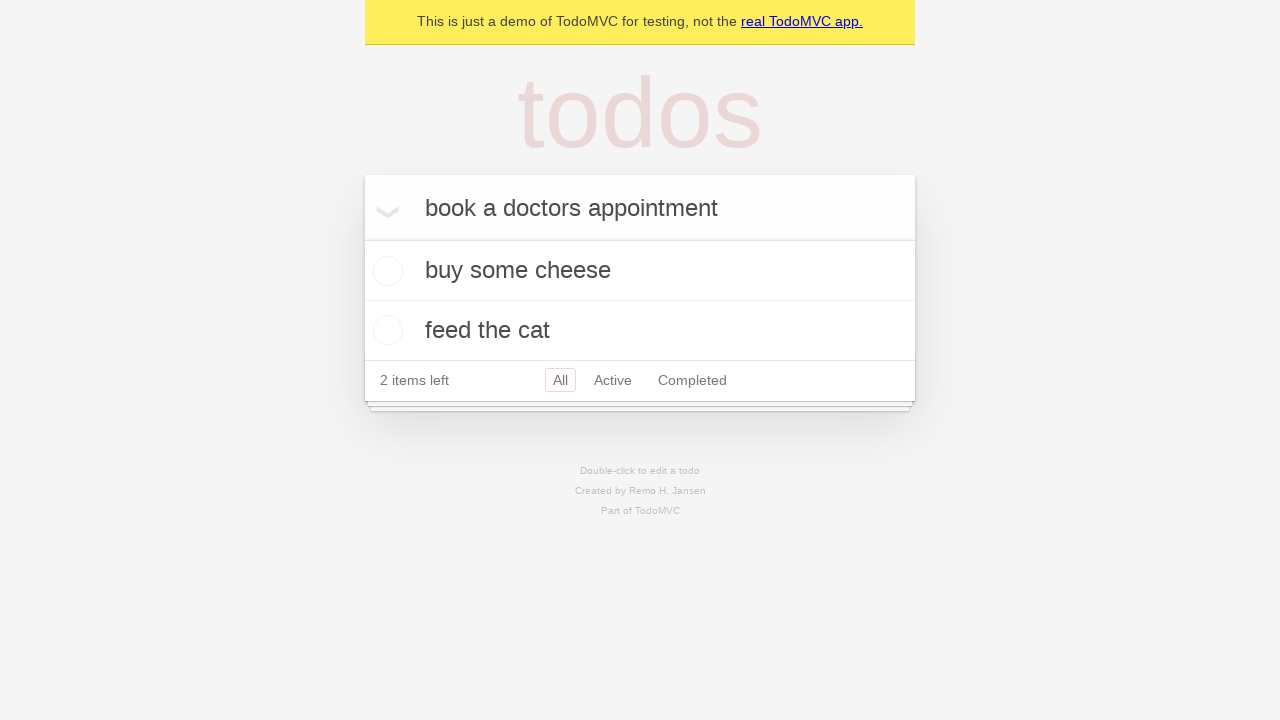

Pressed Enter to create third todo on internal:attr=[placeholder="What needs to be done?"i]
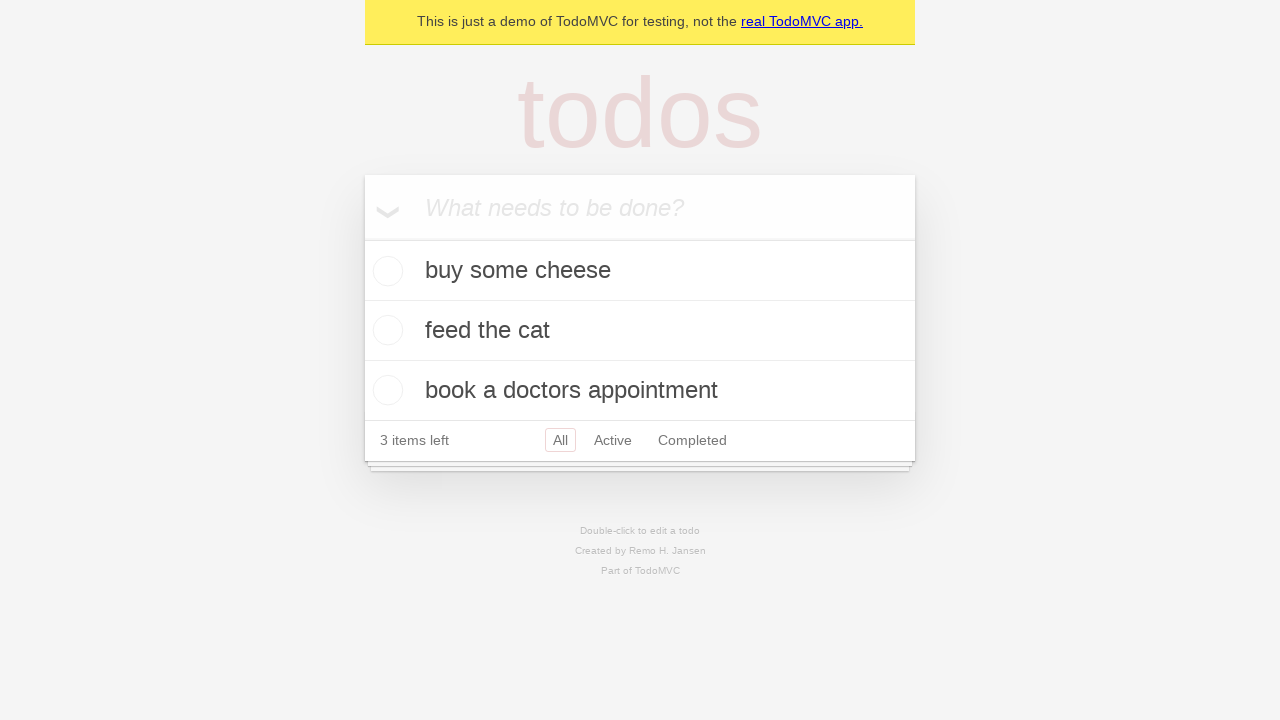

Checked the second todo item checkbox at (385, 330) on internal:testid=[data-testid="todo-item"s] >> nth=1 >> internal:role=checkbox
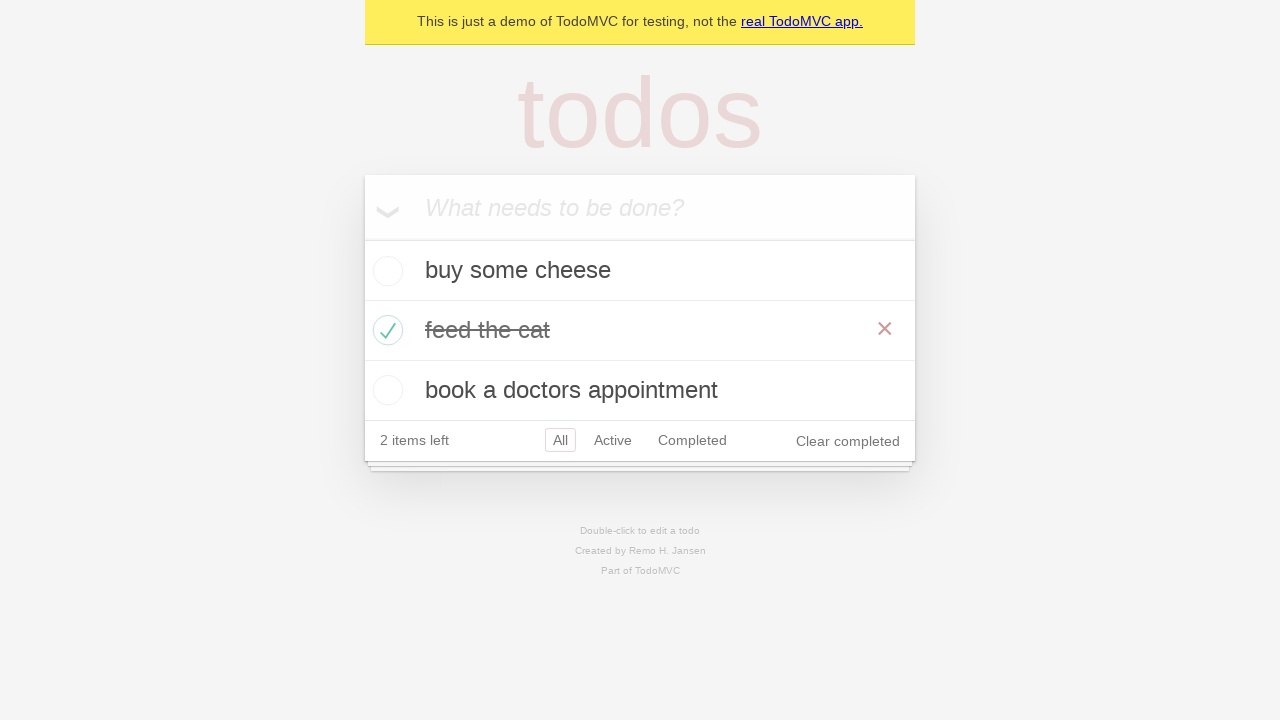

Clicked All filter to show all todos at (560, 440) on internal:role=link[name="All"i]
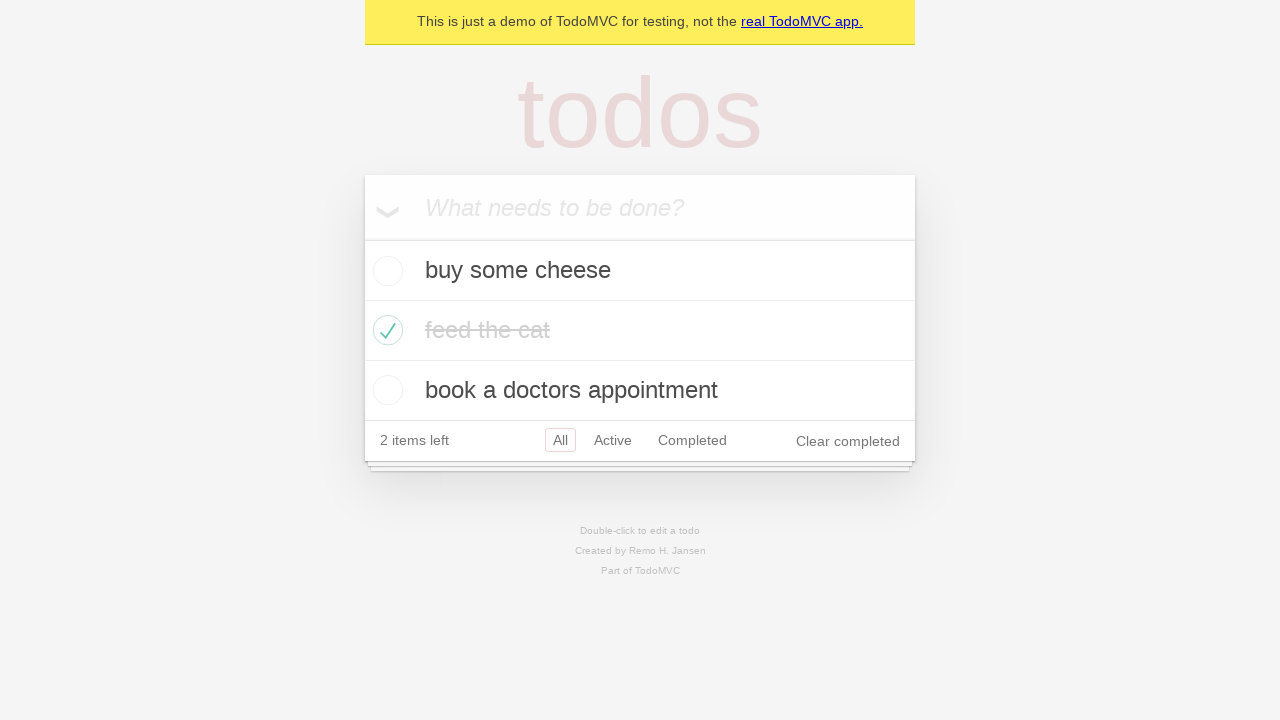

Clicked Active filter to show active todos only at (613, 440) on internal:role=link[name="Active"i]
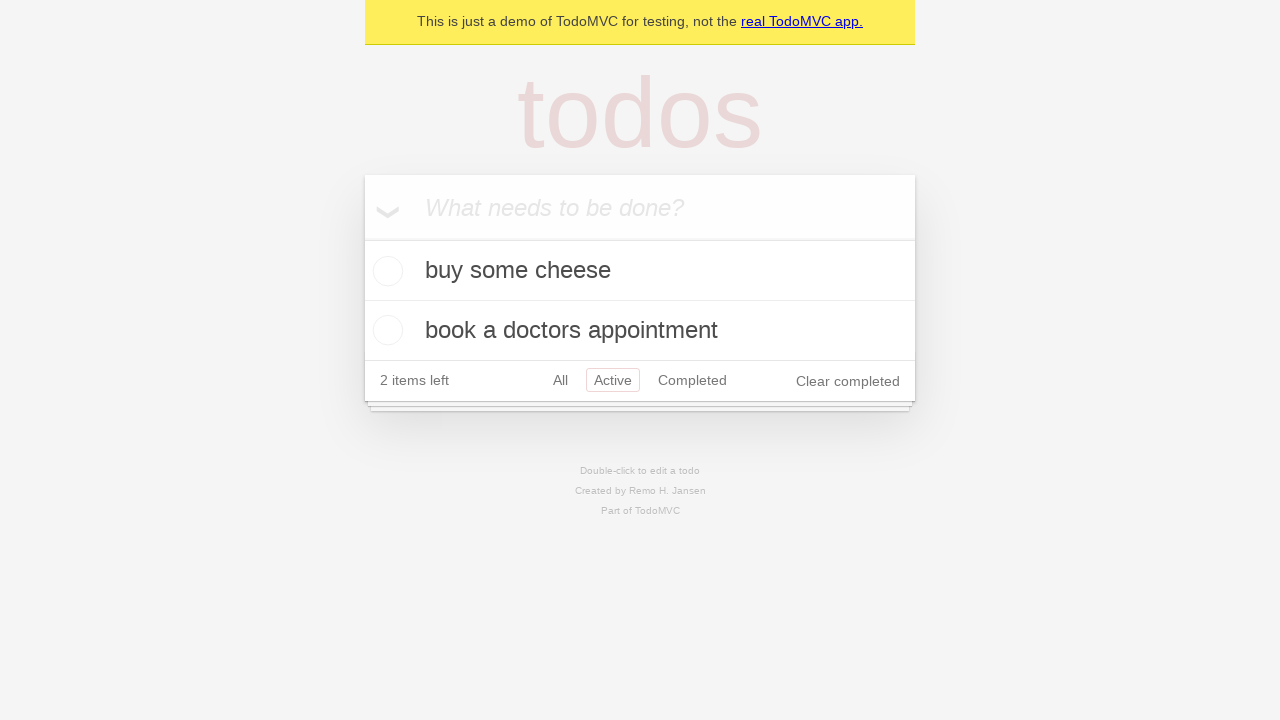

Clicked Completed filter to show completed todos only at (692, 380) on internal:role=link[name="Completed"i]
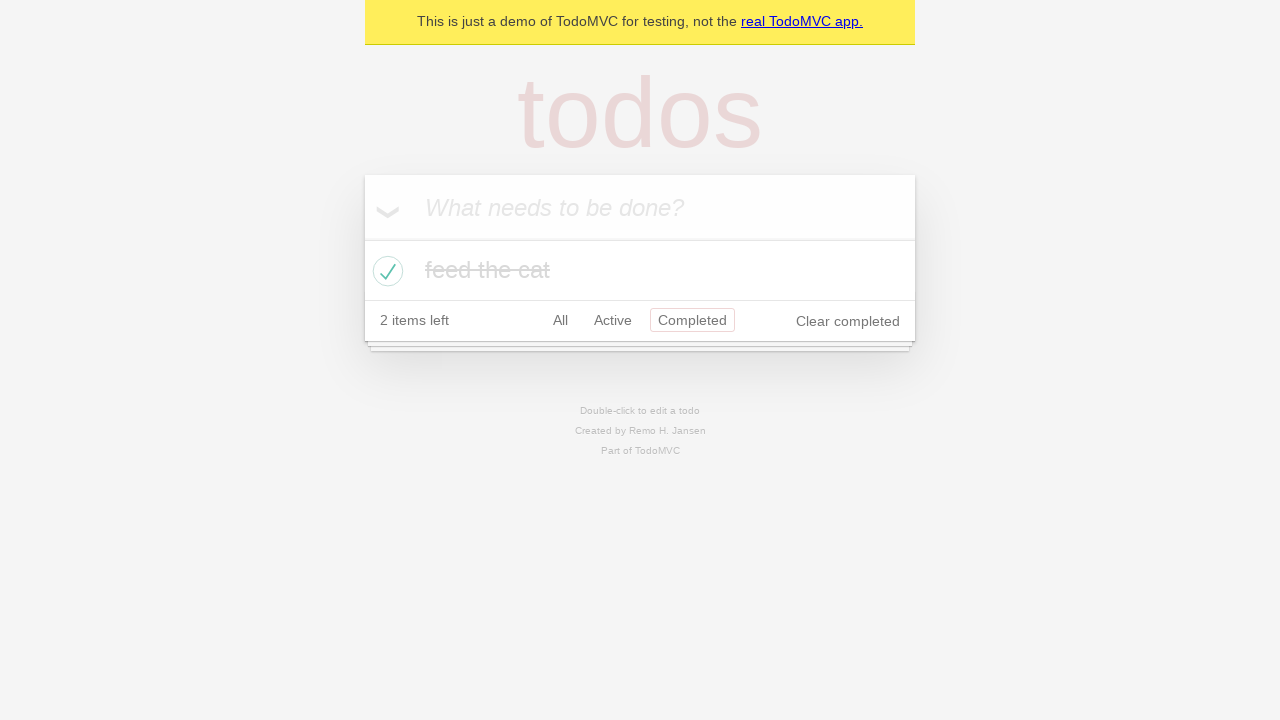

Clicked browser back button - navigated back to Active filter view
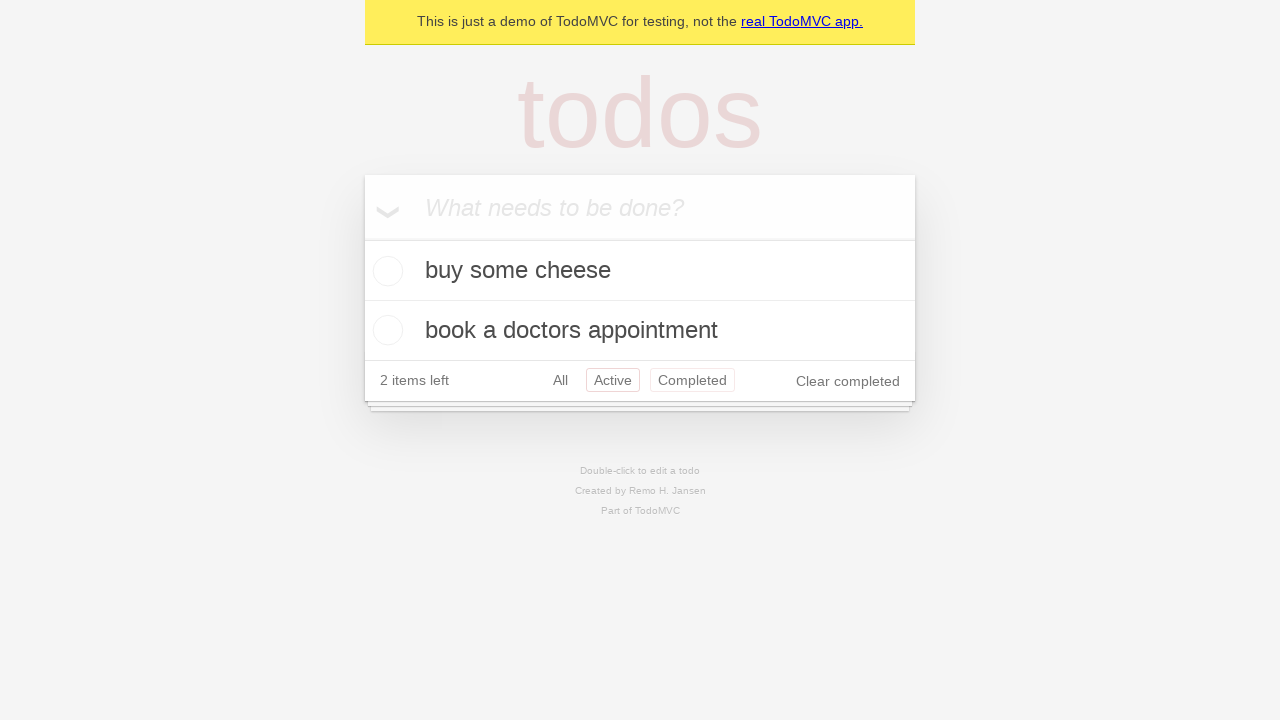

Clicked browser back button - navigated back to All filter view
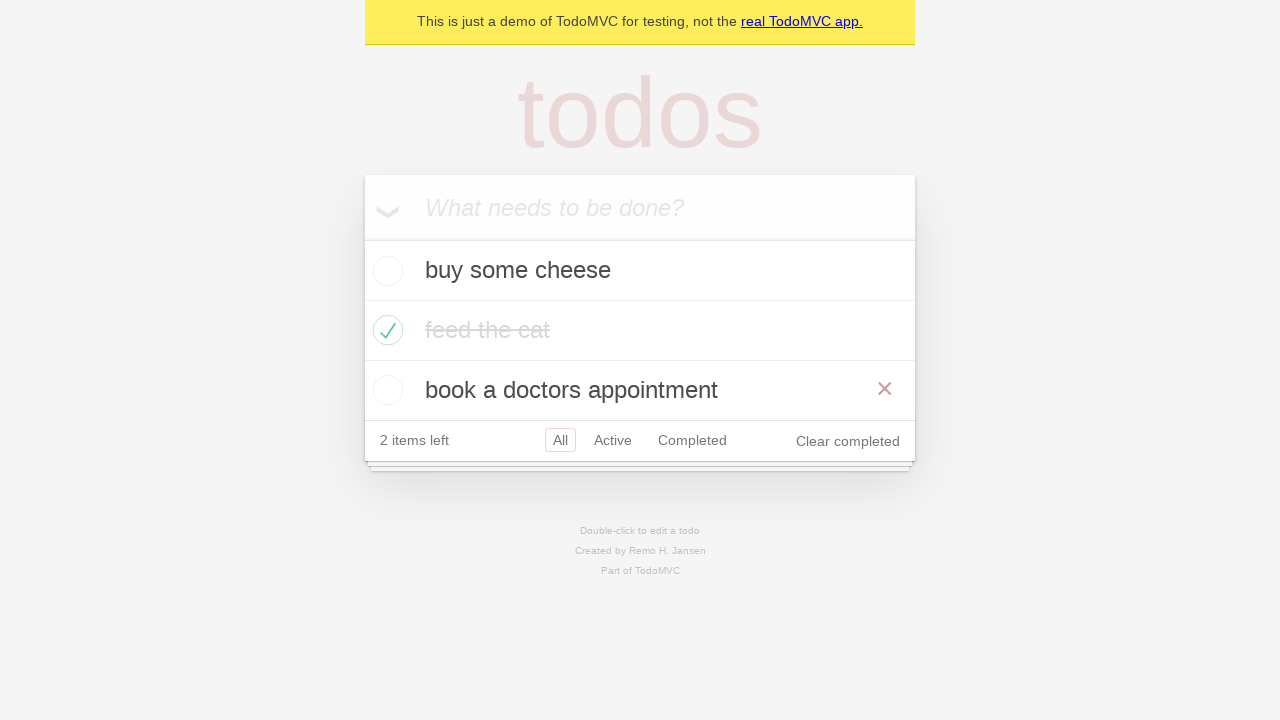

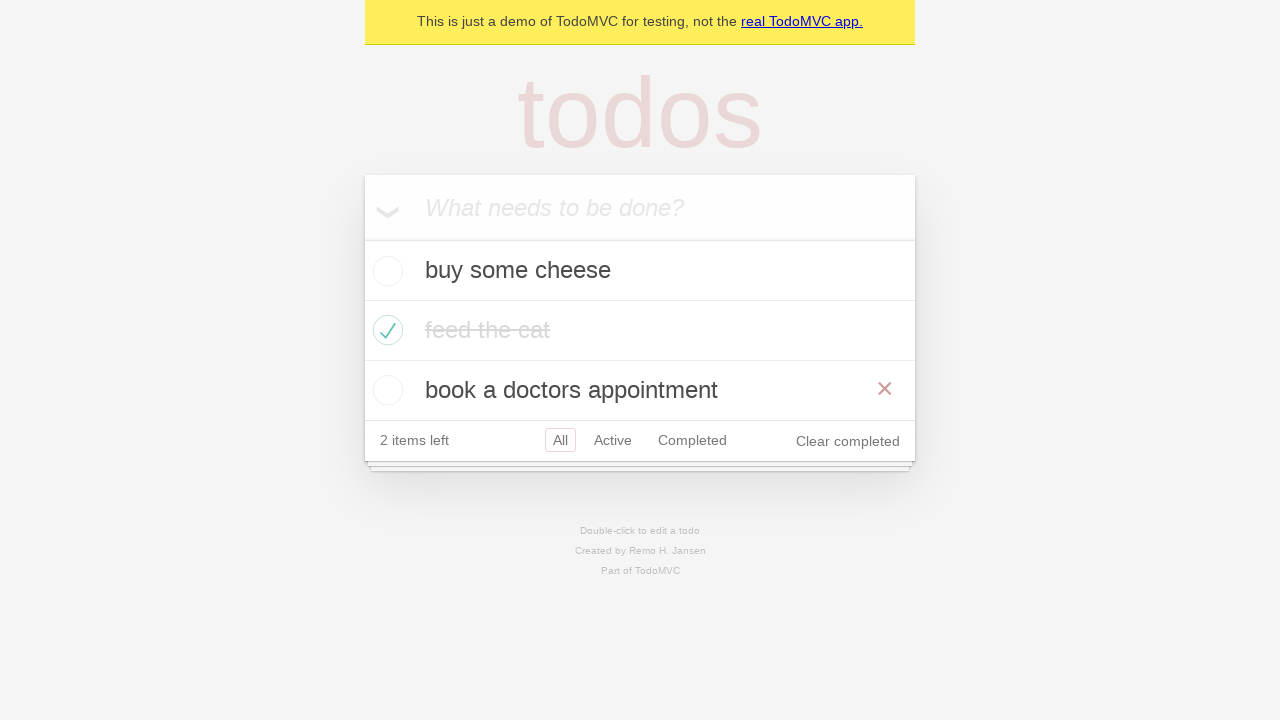